Tests finding the first element with a specific class name and retrieving its text content

Starting URL: https://kristinek.github.io/site/examples/locators

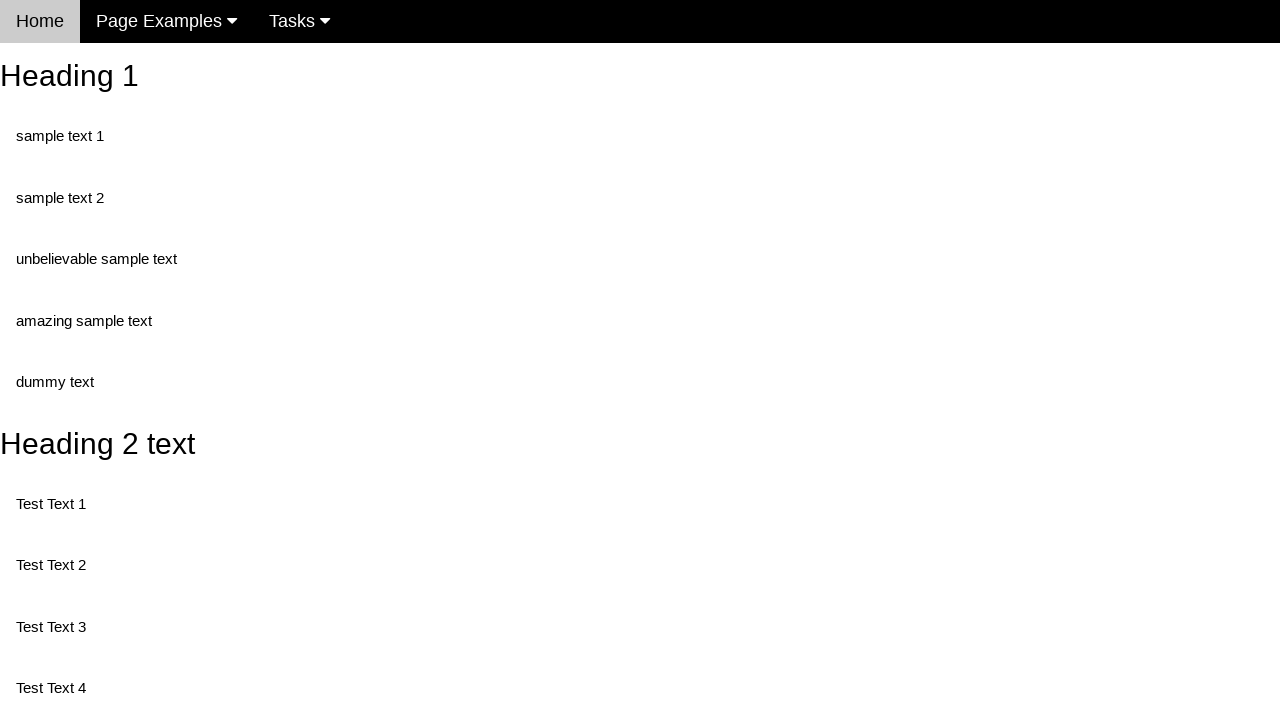

Navigated to locators example page
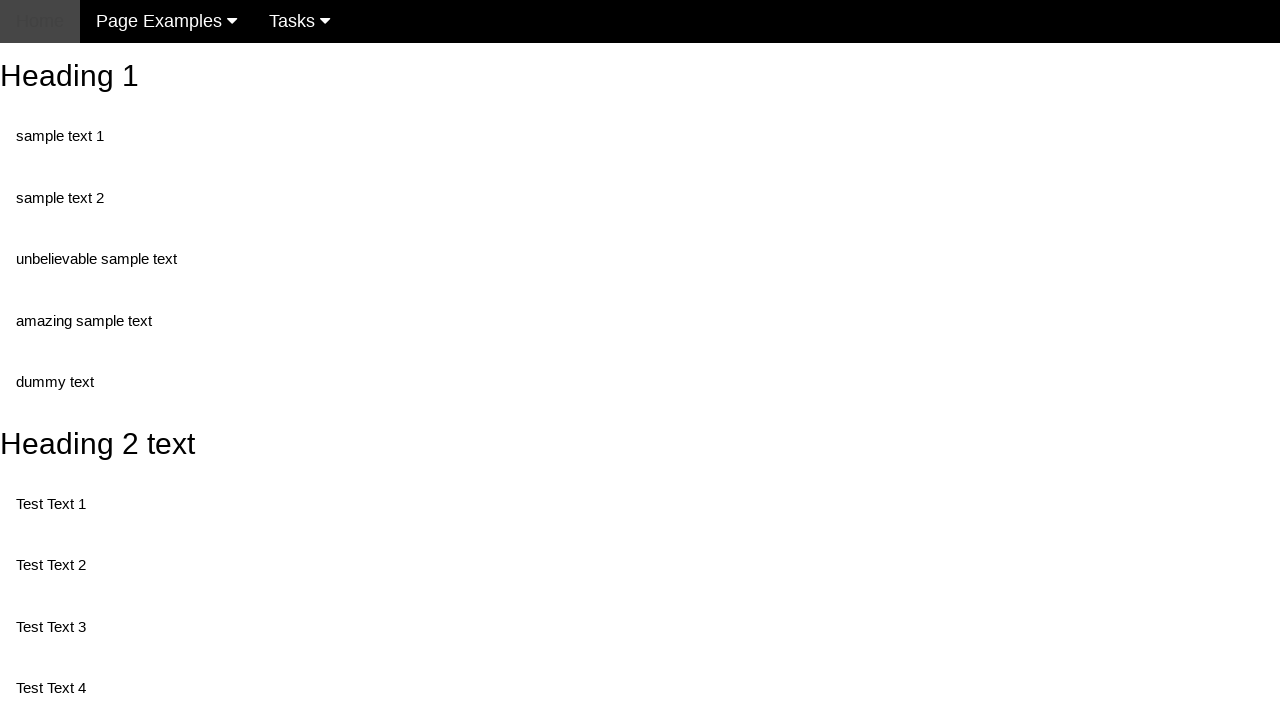

Retrieved text content of first element with class 'test'
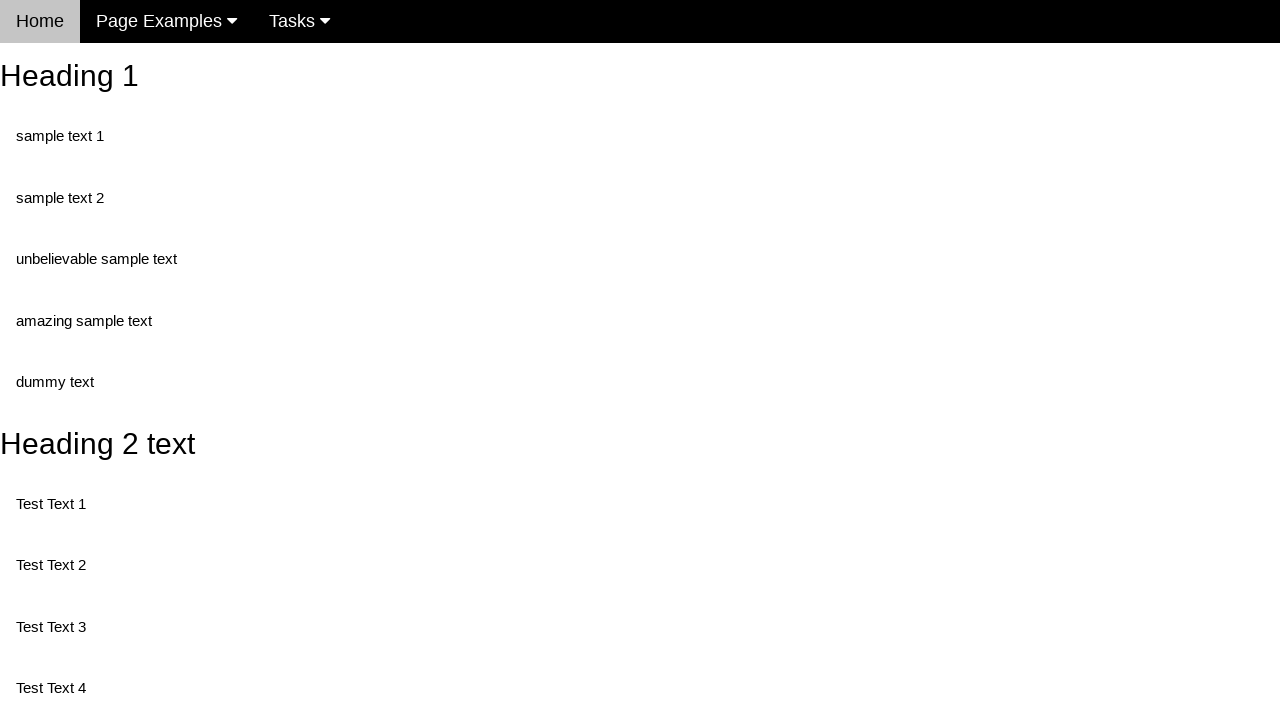

Printed text content: Test Text 1
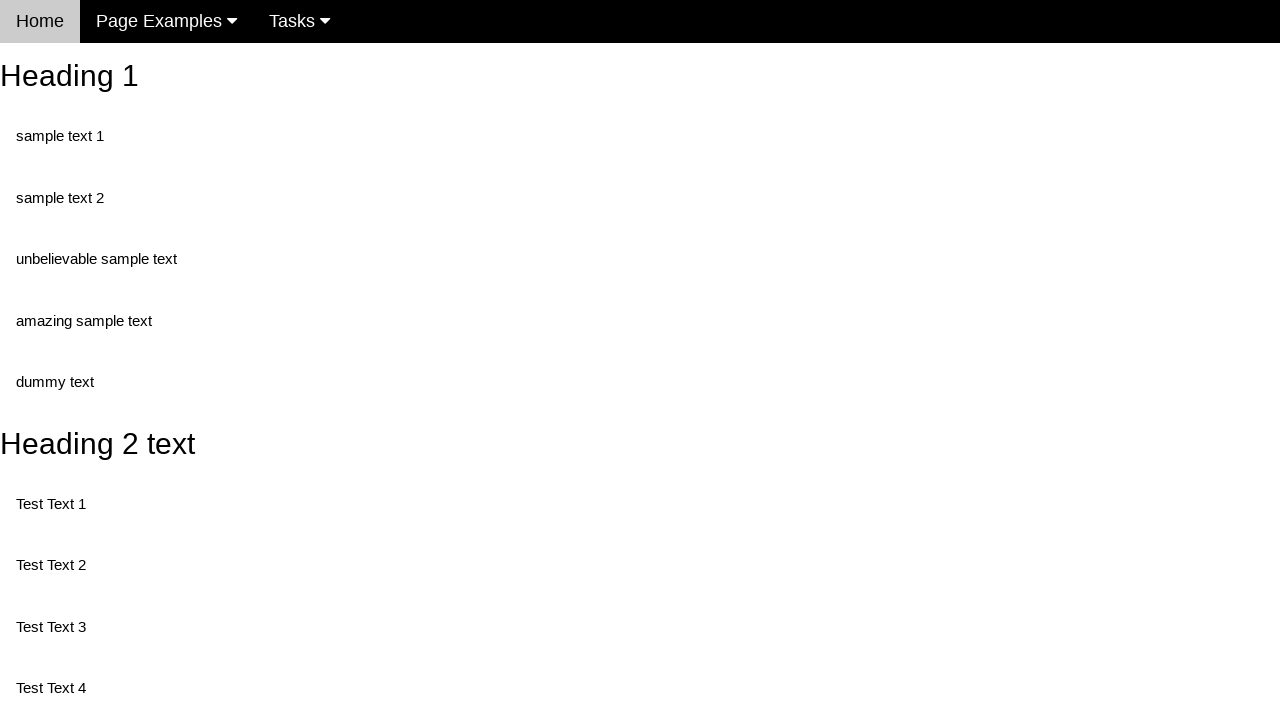

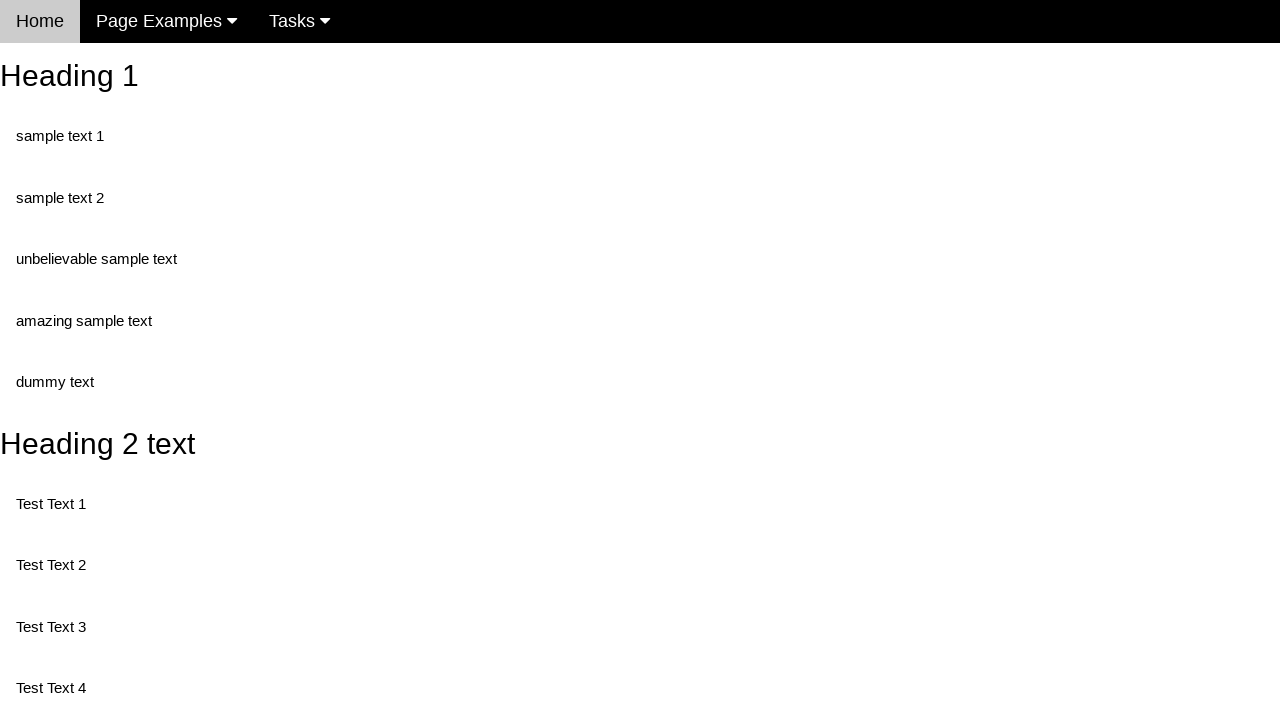